Navigates to Bluestone jewelry website and hovers over each main menu item to trigger dropdown menus

Starting URL: https://www.bluestone.com/

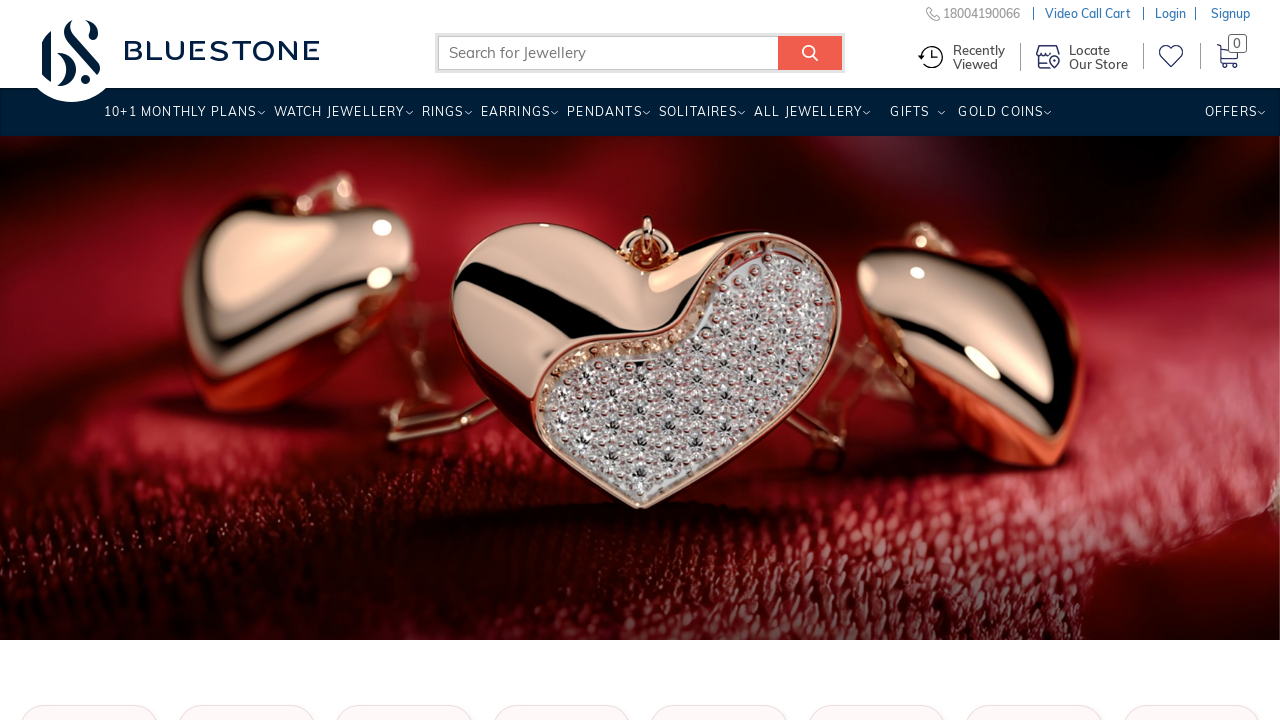

Navigated to Bluestone jewelry website
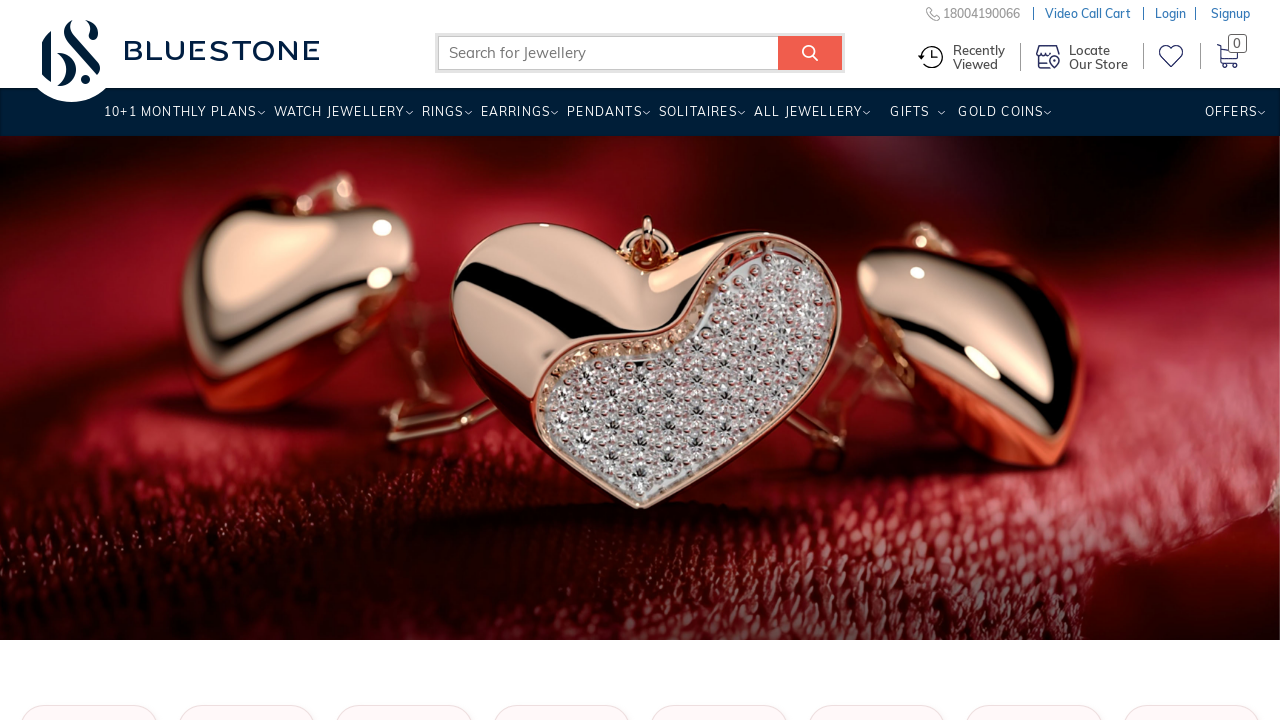

Located all main menu items
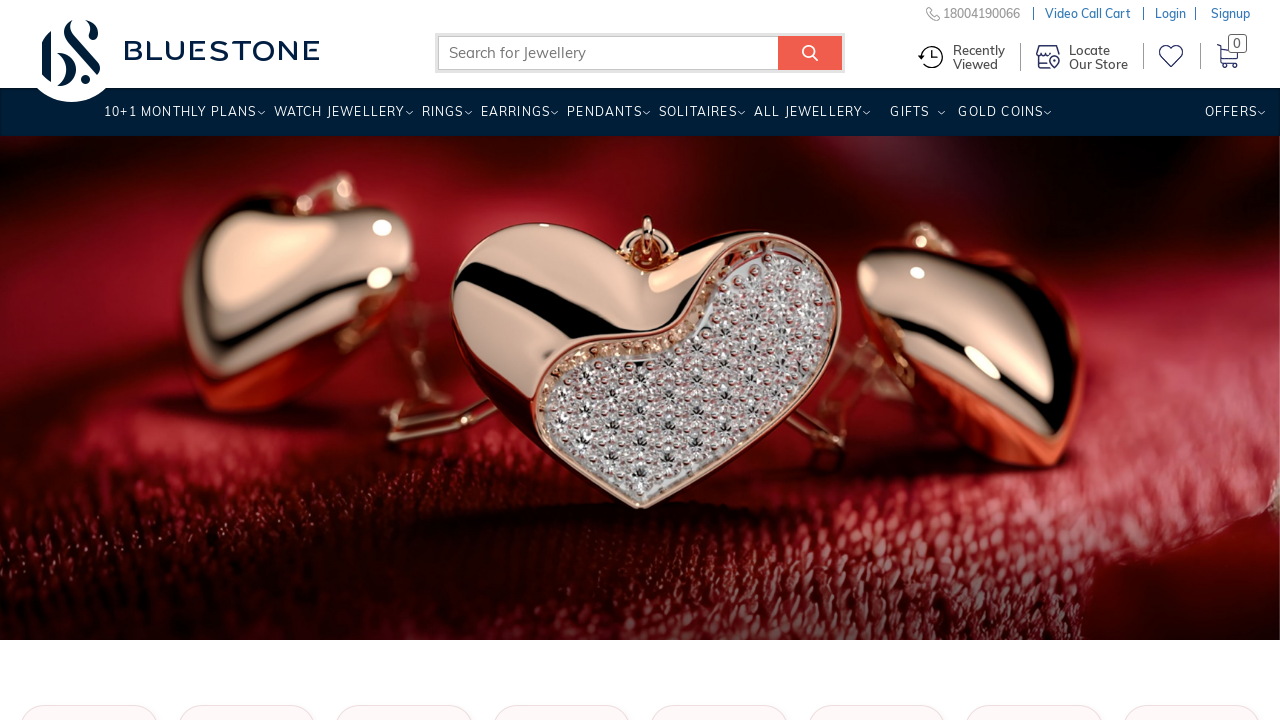

Hovered over main menu item to trigger dropdown at (180, 119) on xpath=//ul[@class='wh-main-menu']/li >> nth=0
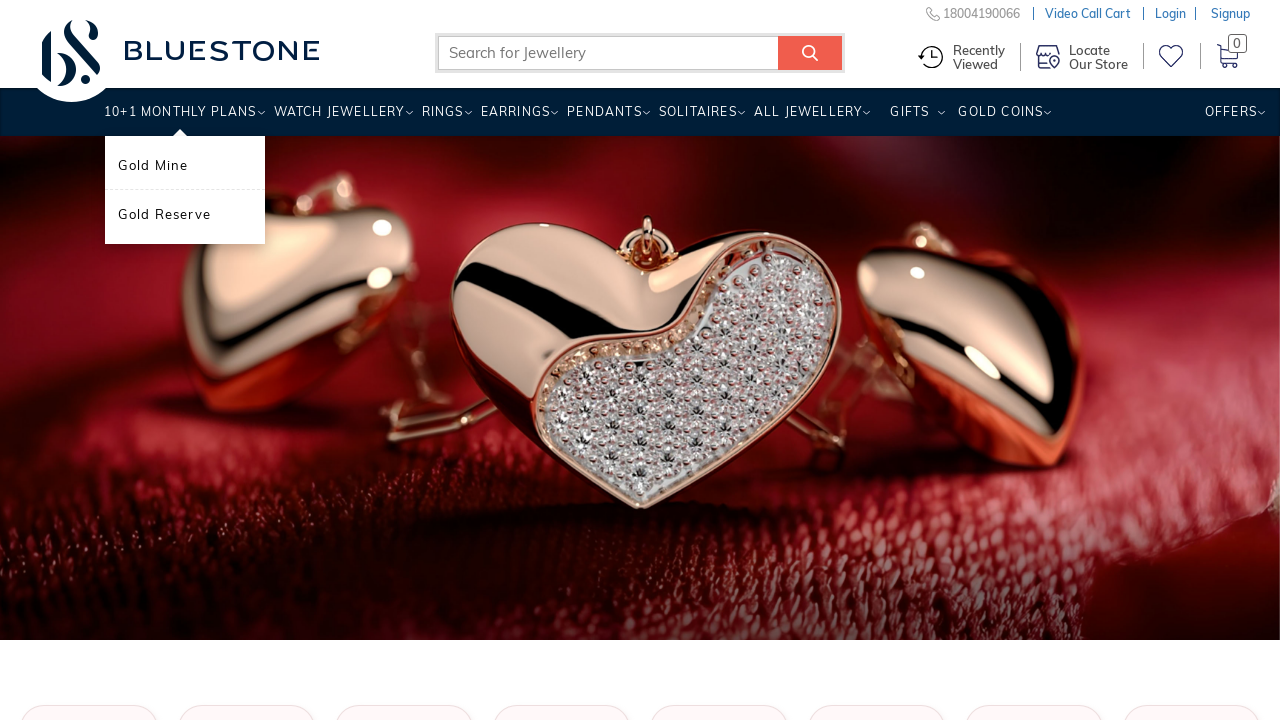

Waited for dropdown menu animation to complete
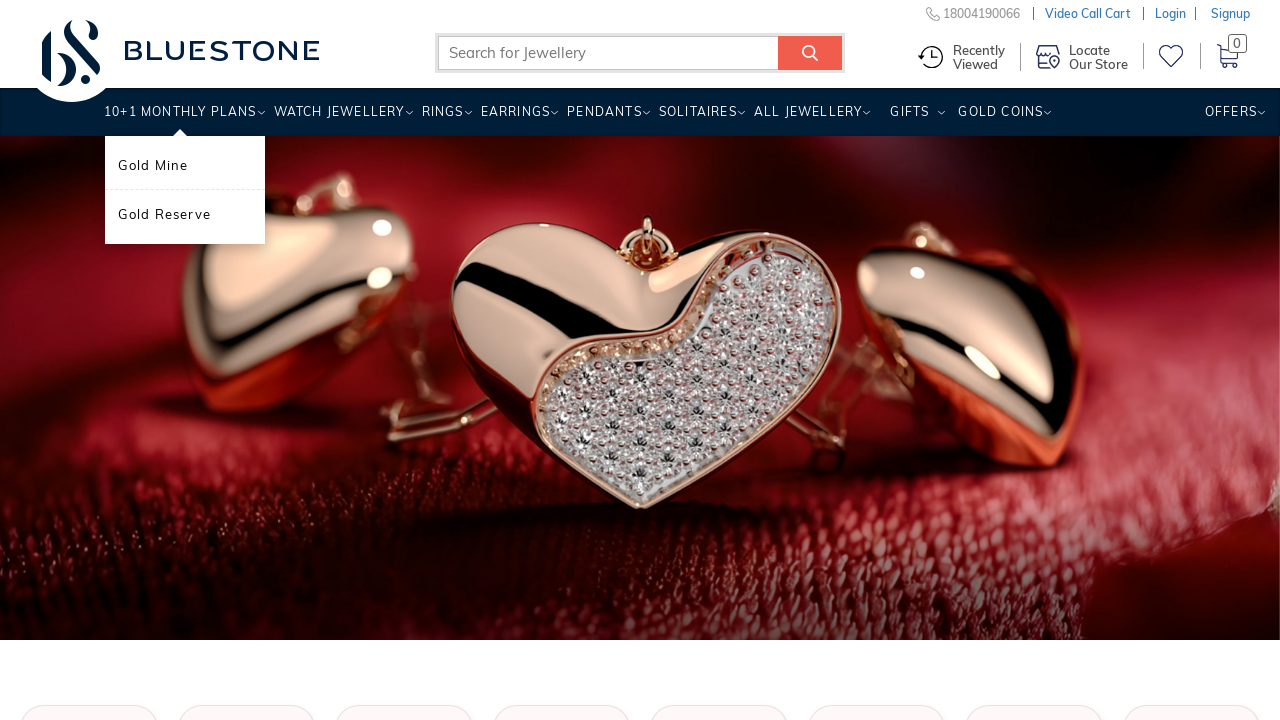

Hovered over main menu item to trigger dropdown at (339, 119) on xpath=//ul[@class='wh-main-menu']/li >> nth=1
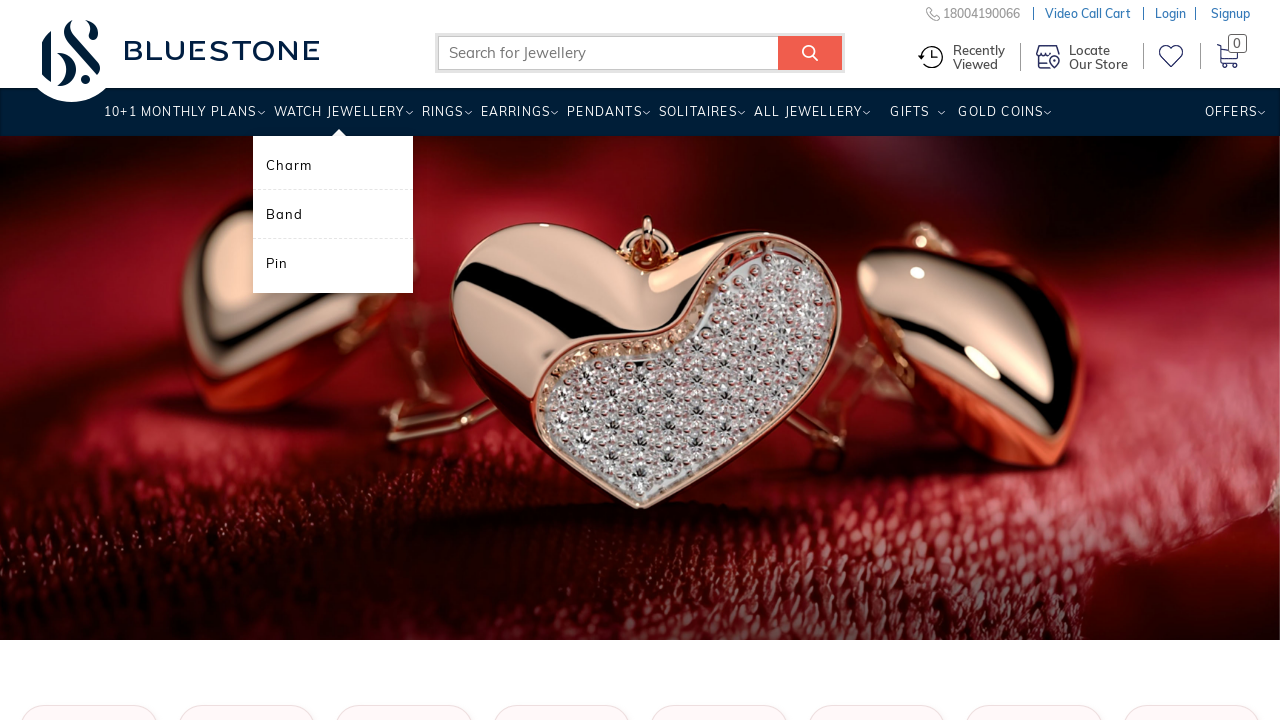

Waited for dropdown menu animation to complete
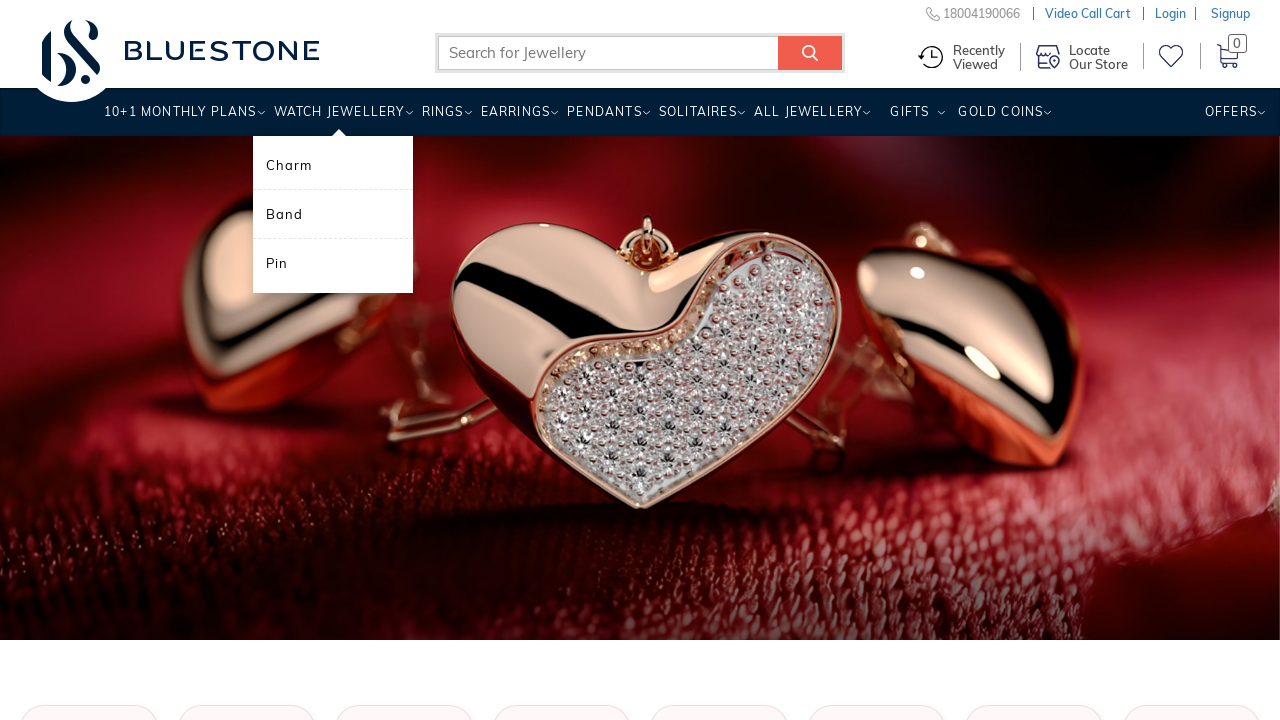

Hovered over main menu item to trigger dropdown at (442, 119) on xpath=//ul[@class='wh-main-menu']/li >> nth=2
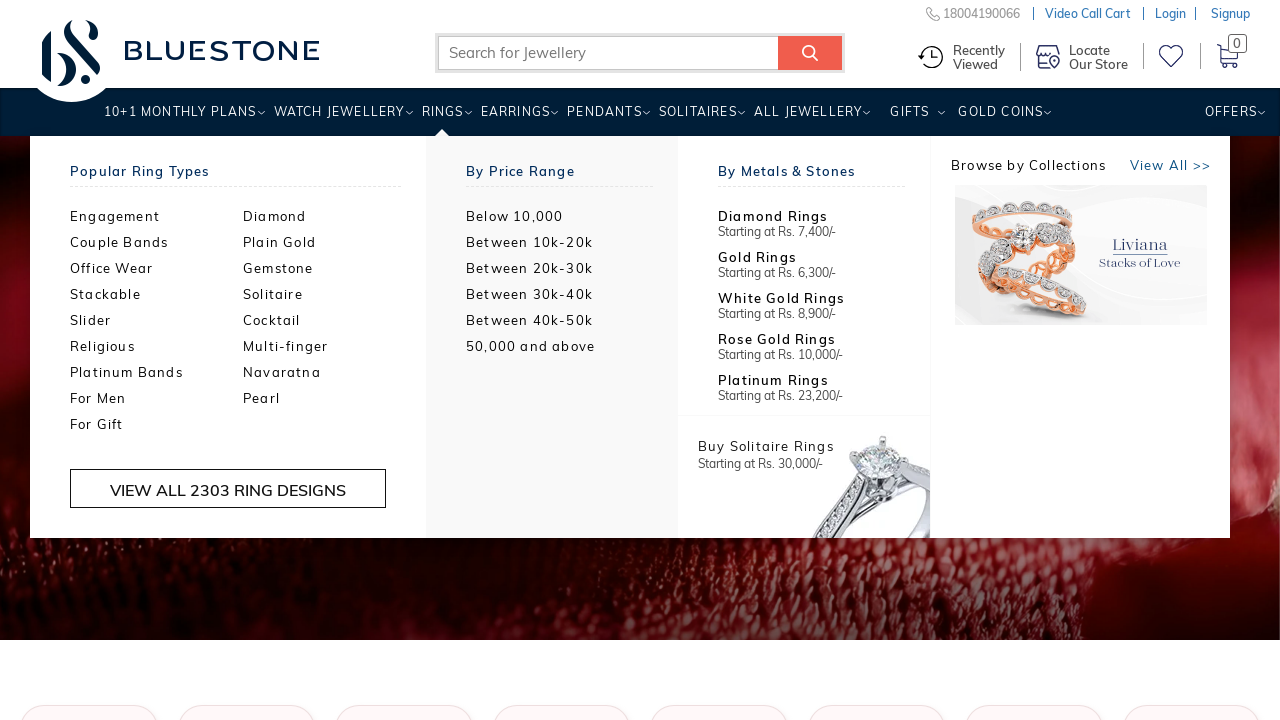

Waited for dropdown menu animation to complete
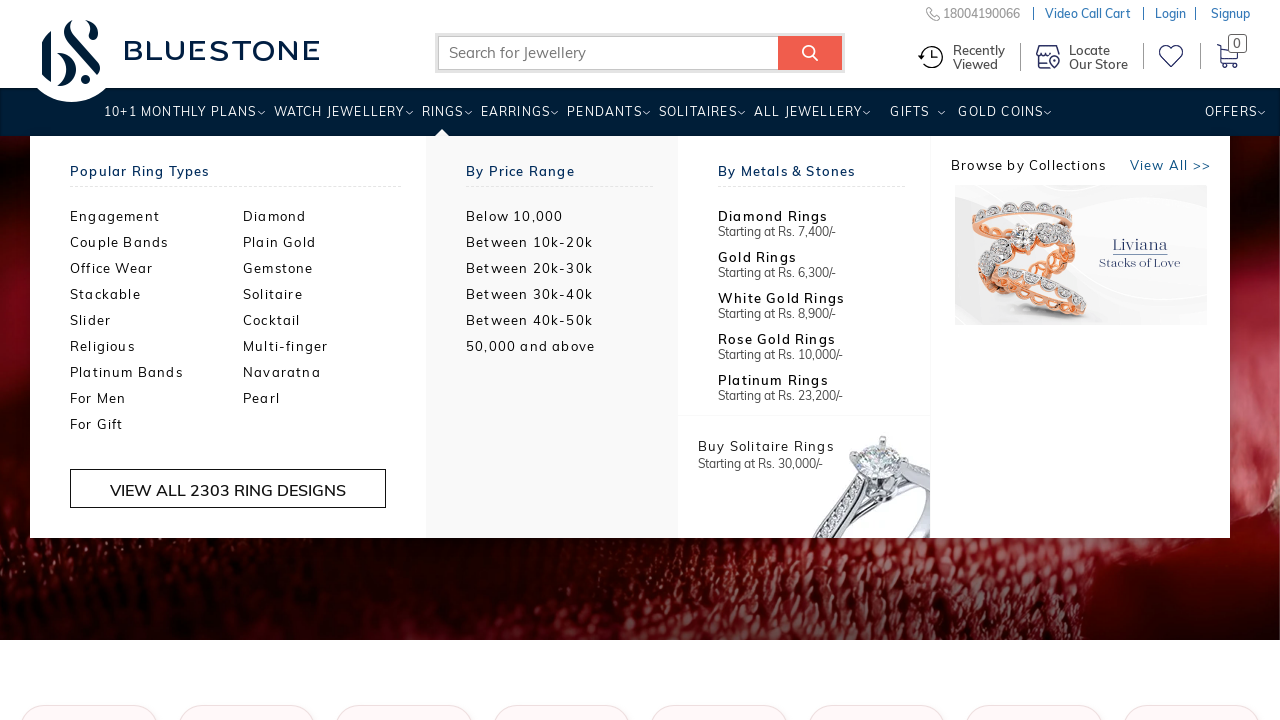

Hovered over main menu item to trigger dropdown at (515, 119) on xpath=//ul[@class='wh-main-menu']/li >> nth=3
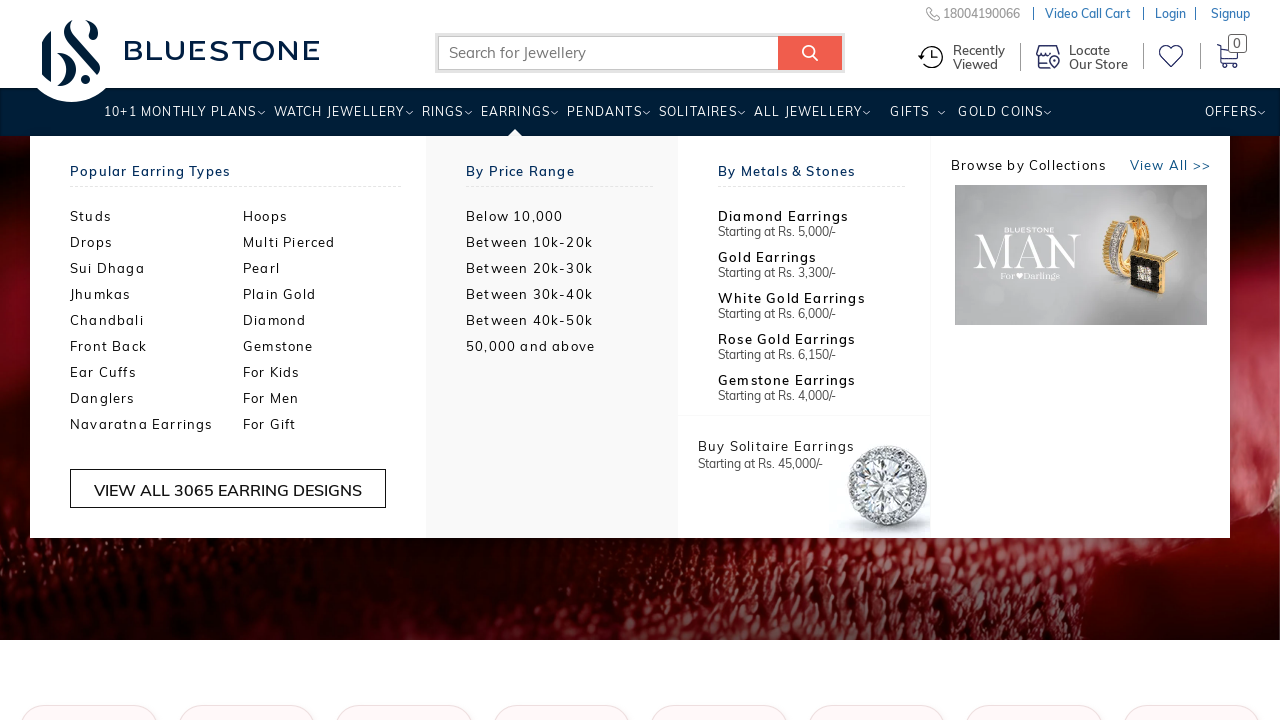

Waited for dropdown menu animation to complete
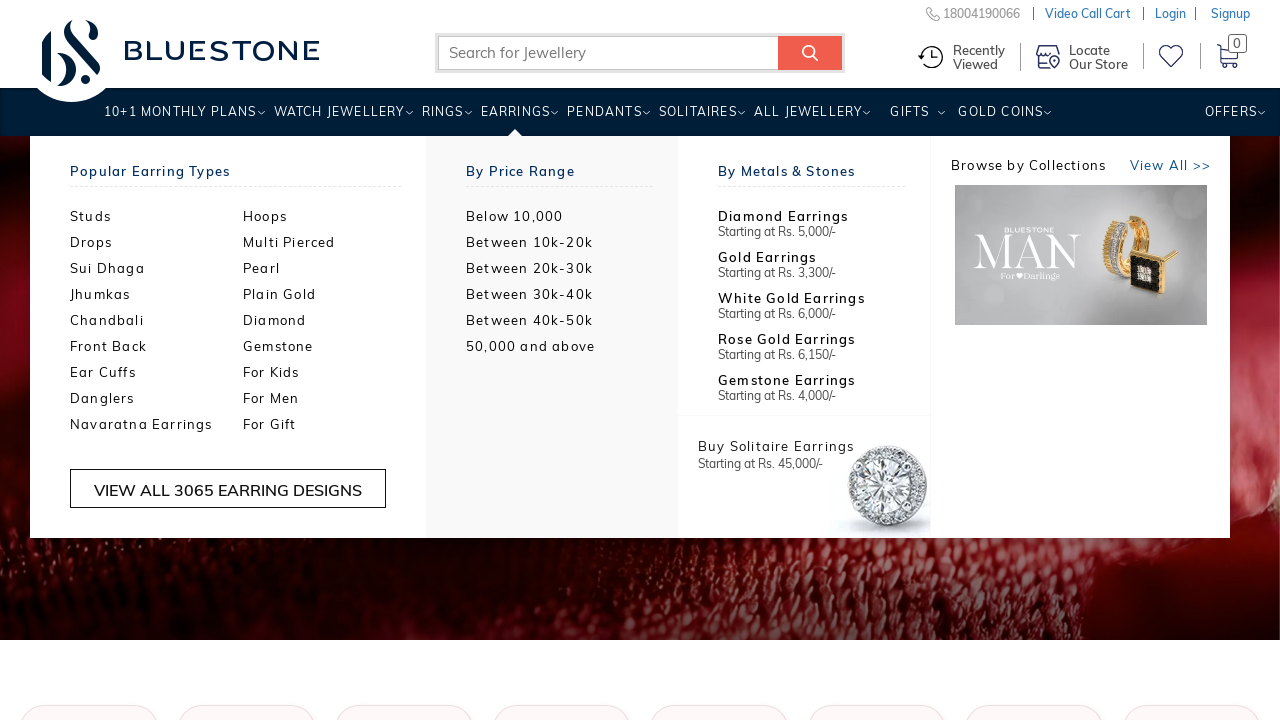

Hovered over main menu item to trigger dropdown at (604, 119) on xpath=//ul[@class='wh-main-menu']/li >> nth=4
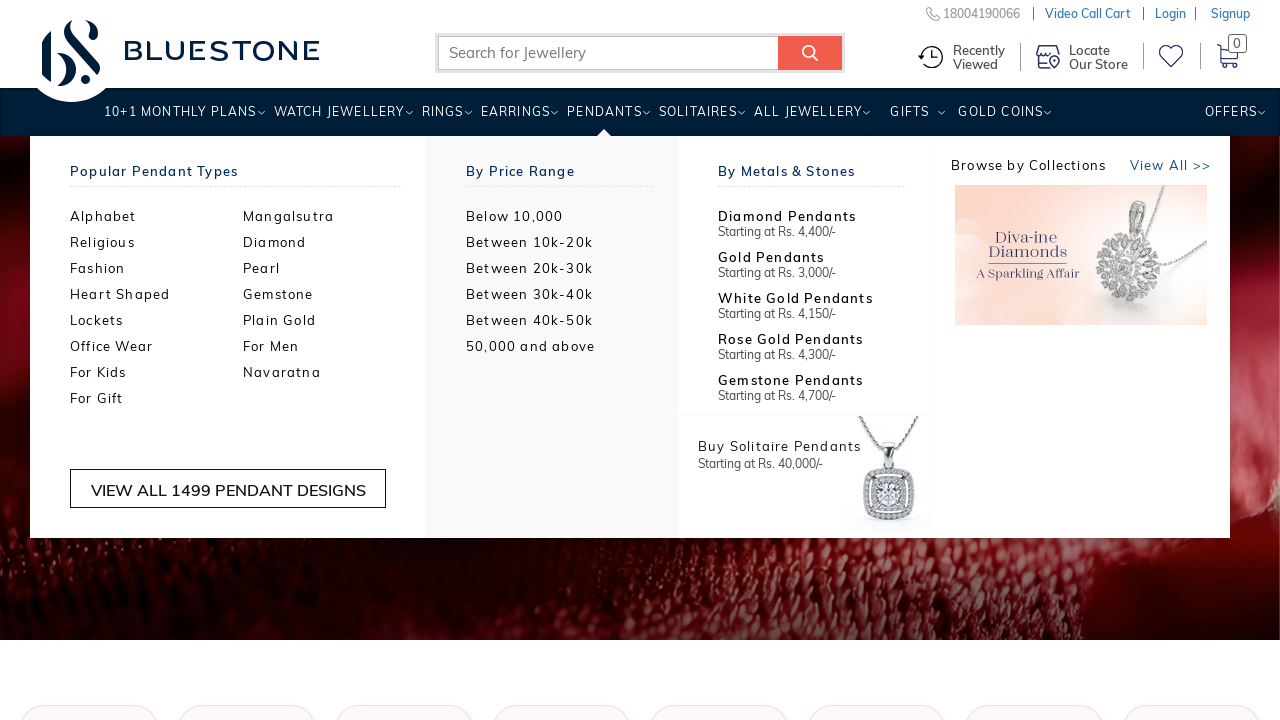

Waited for dropdown menu animation to complete
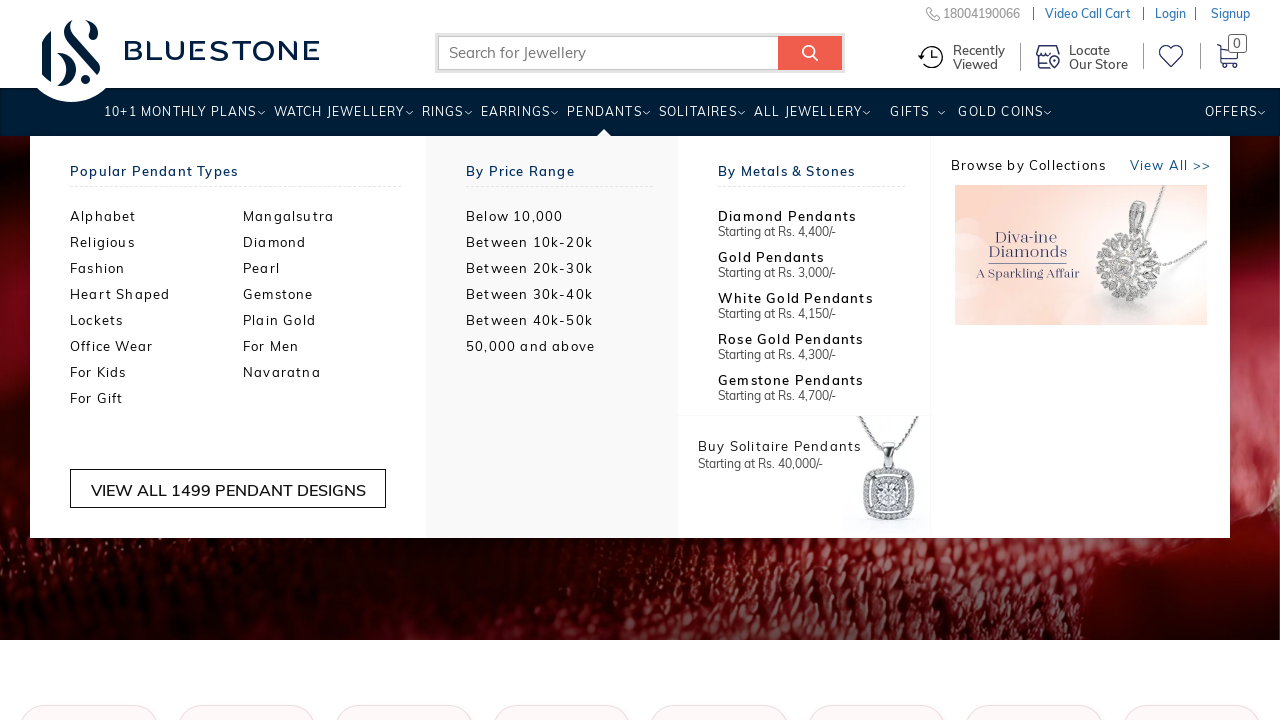

Hovered over main menu item to trigger dropdown at (697, 119) on xpath=//ul[@class='wh-main-menu']/li >> nth=5
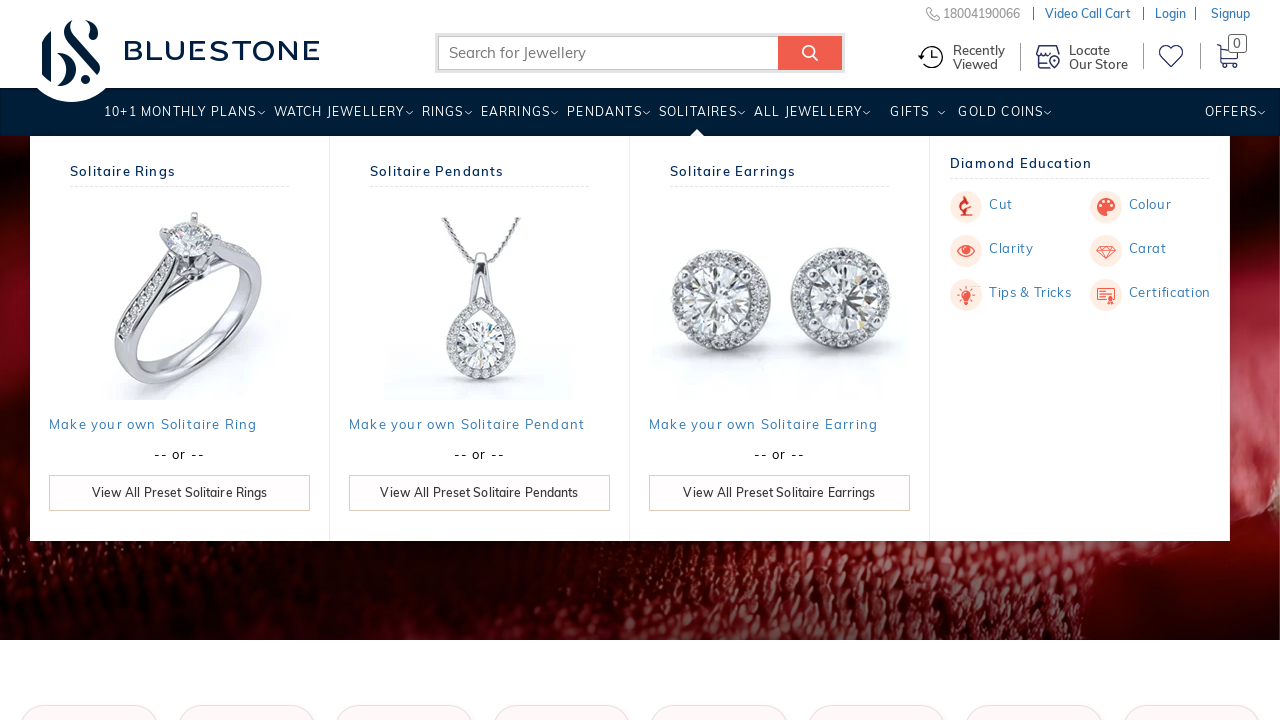

Waited for dropdown menu animation to complete
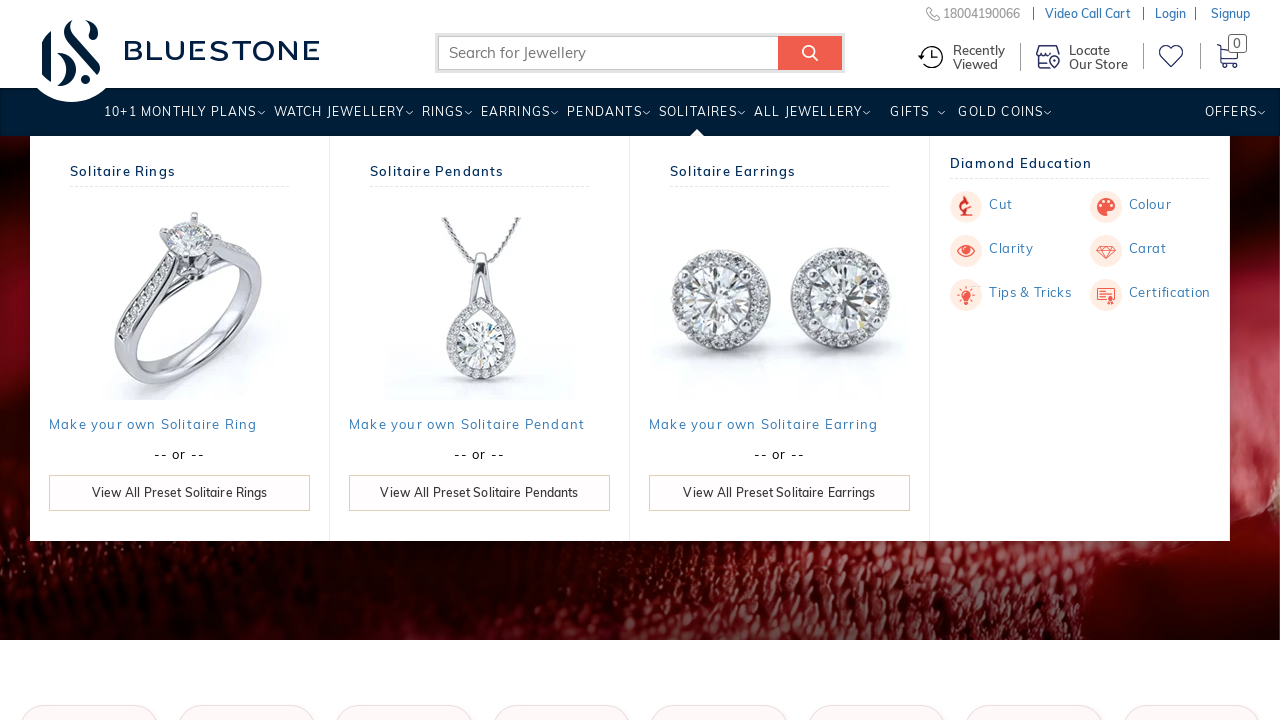

Hovered over main menu item to trigger dropdown at (808, 119) on xpath=//ul[@class='wh-main-menu']/li >> nth=6
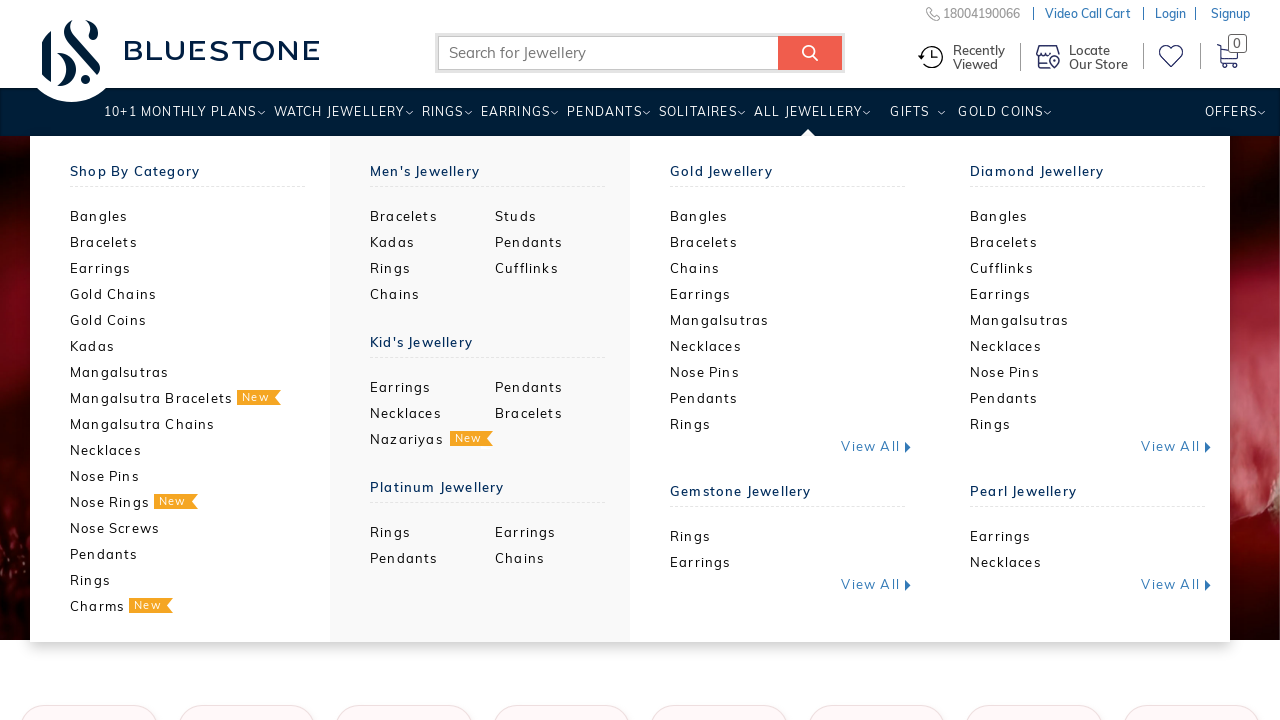

Waited for dropdown menu animation to complete
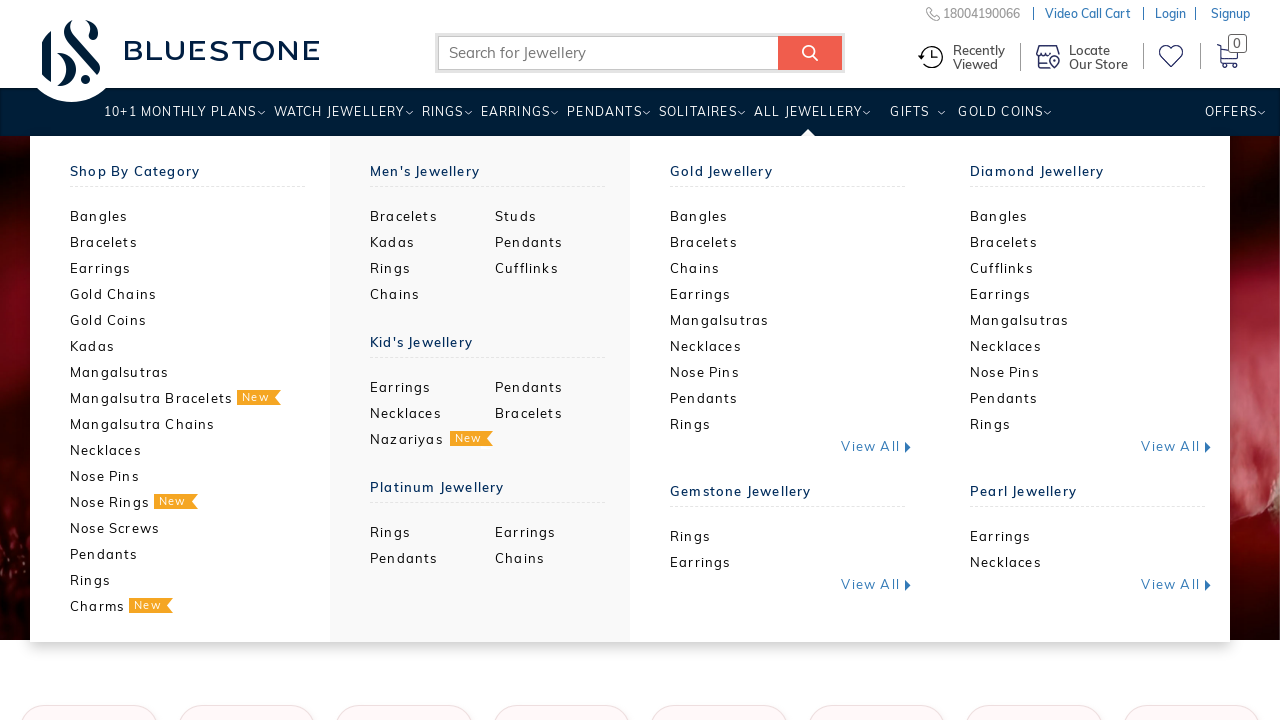

Hovered over main menu item to trigger dropdown at (910, 119) on xpath=//ul[@class='wh-main-menu']/li >> nth=7
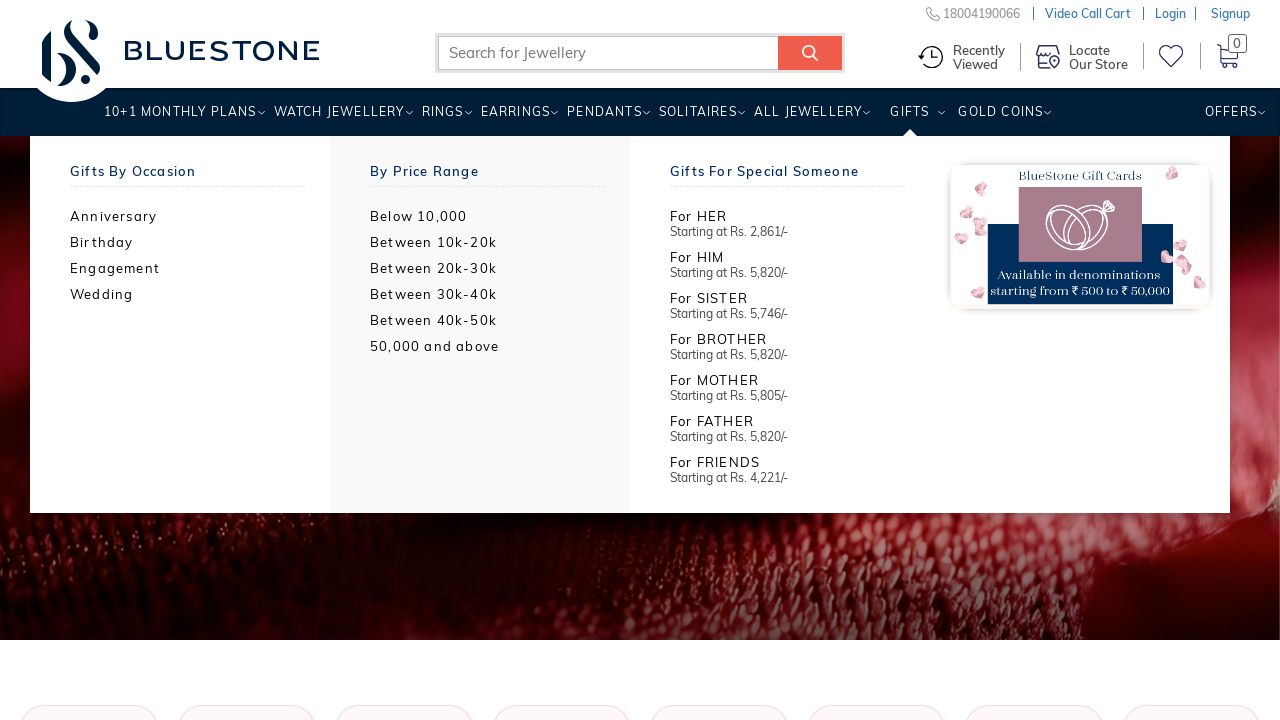

Waited for dropdown menu animation to complete
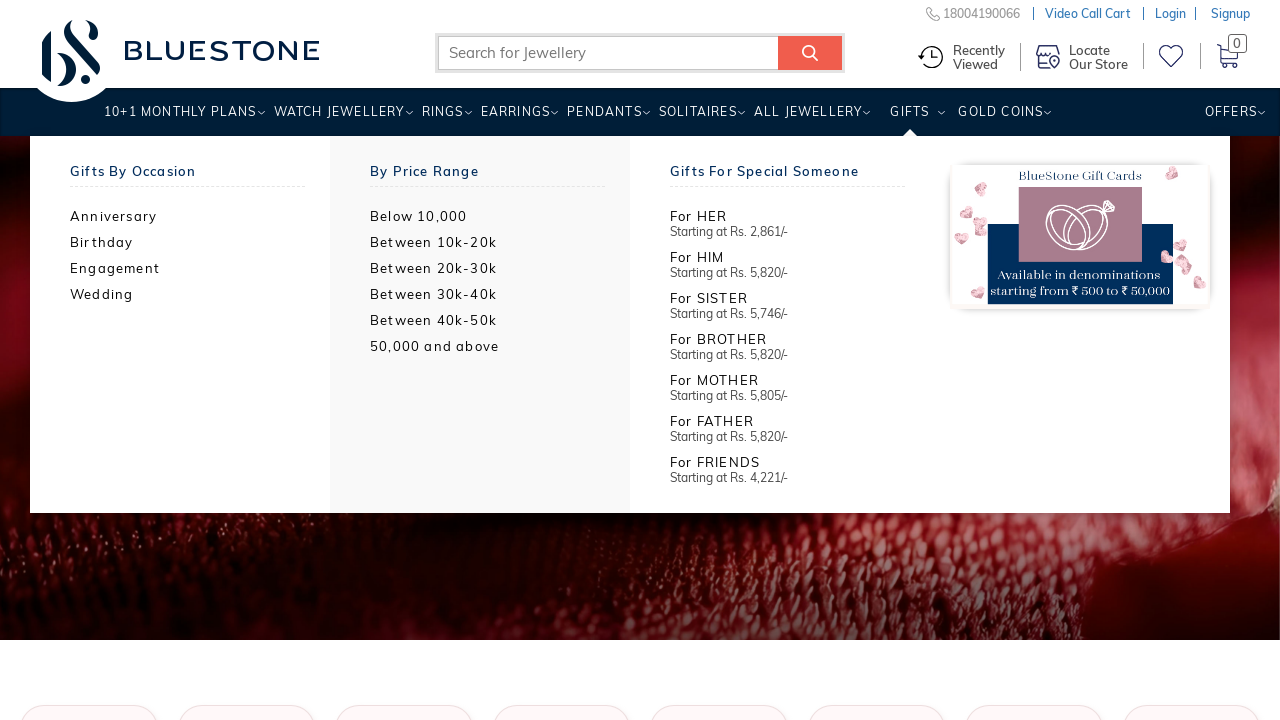

Hovered over main menu item to trigger dropdown at (1000, 119) on xpath=//ul[@class='wh-main-menu']/li >> nth=8
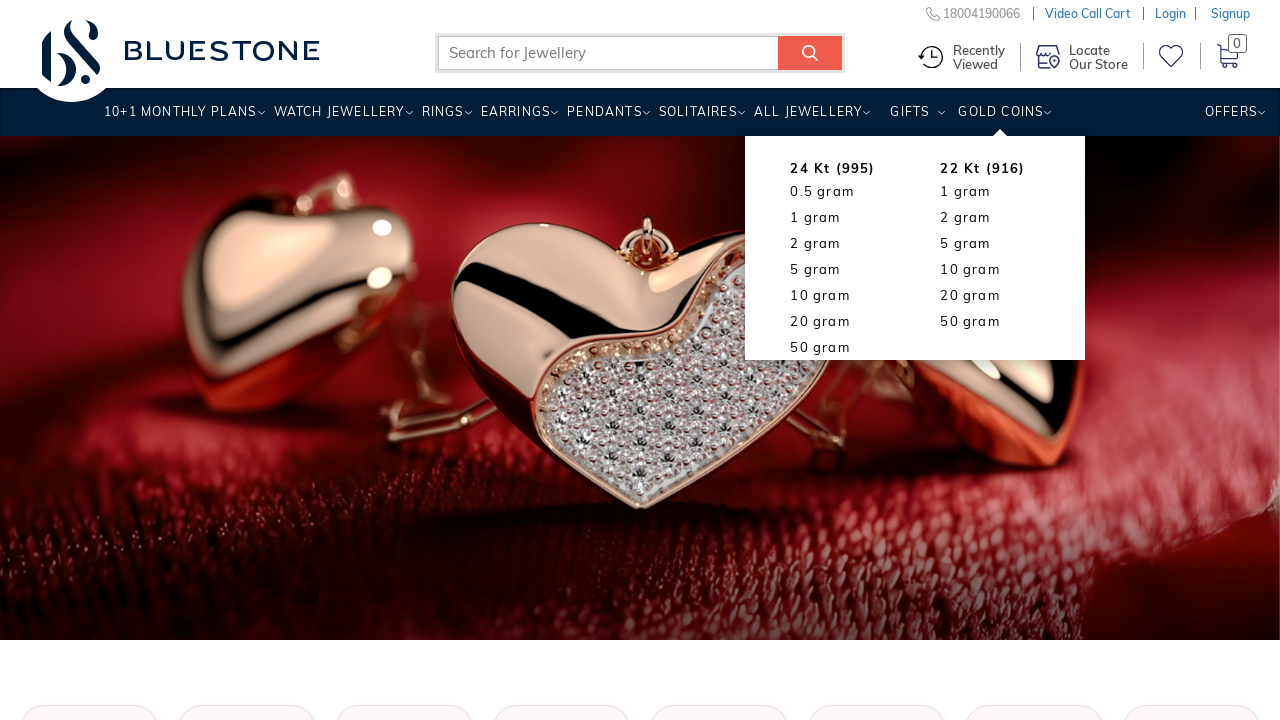

Waited for dropdown menu animation to complete
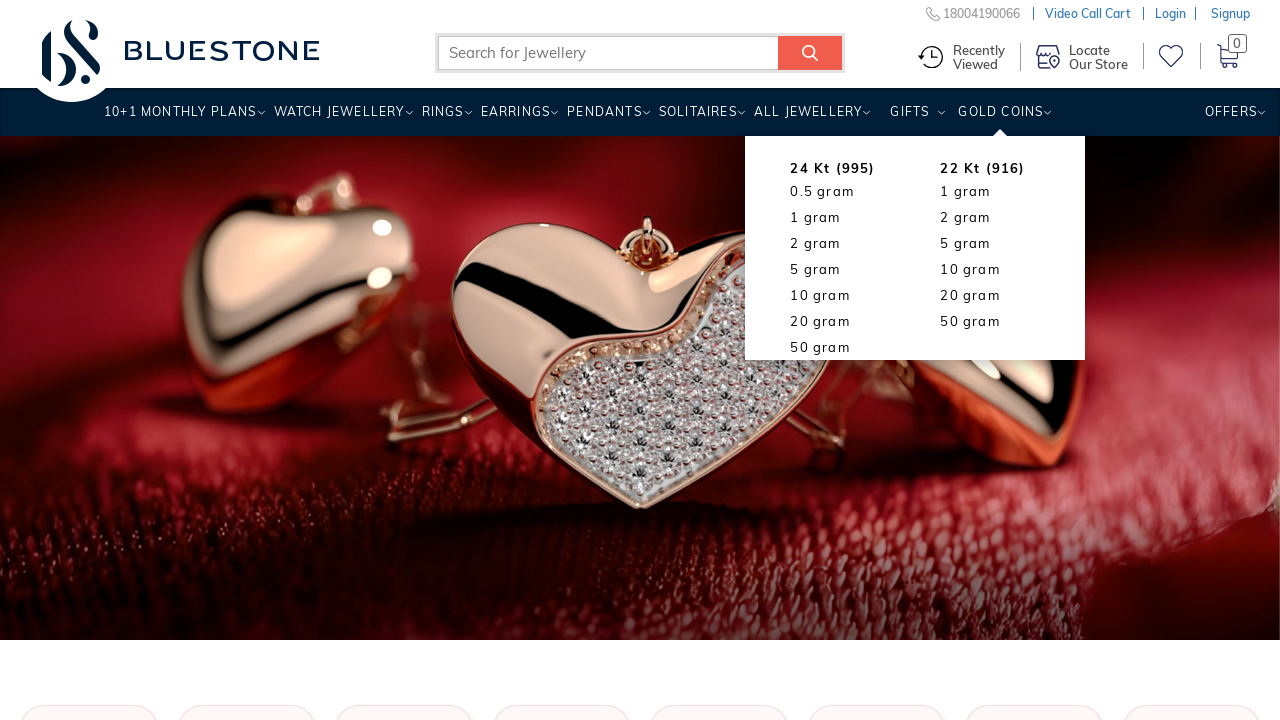

Hovered over main menu item to trigger dropdown at (1230, 119) on xpath=//ul[@class='wh-main-menu']/li >> nth=9
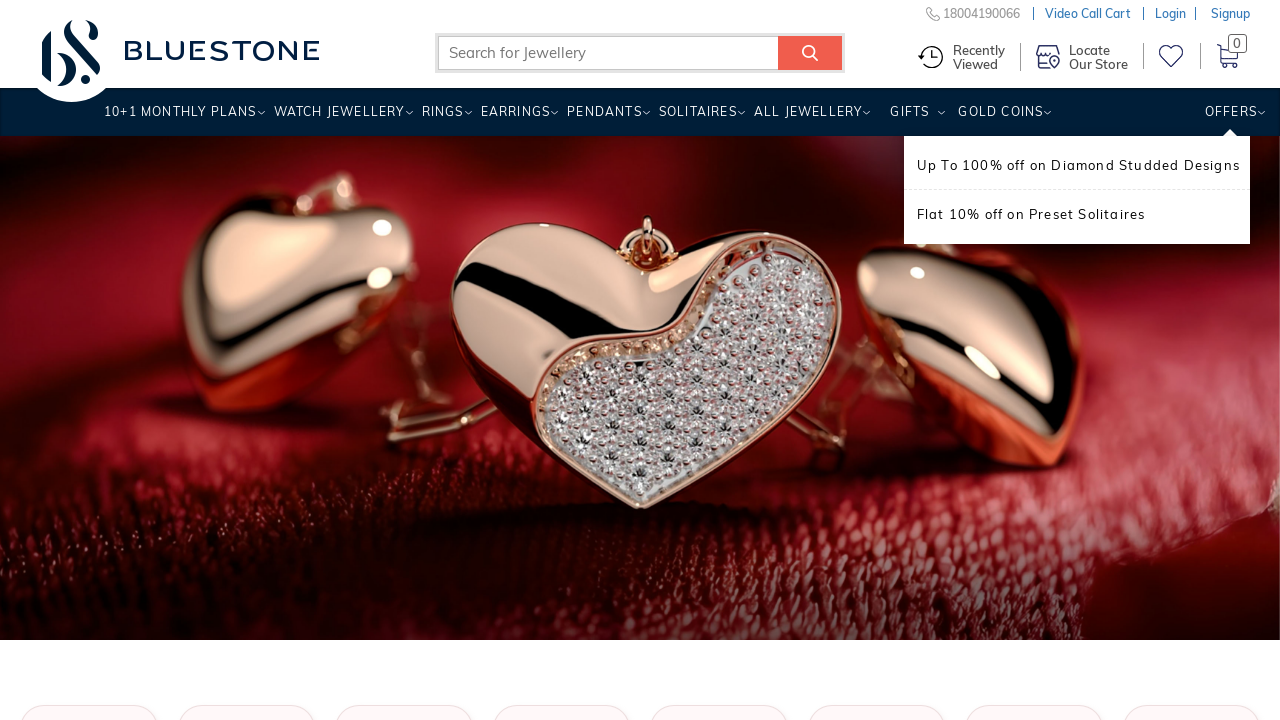

Waited for dropdown menu animation to complete
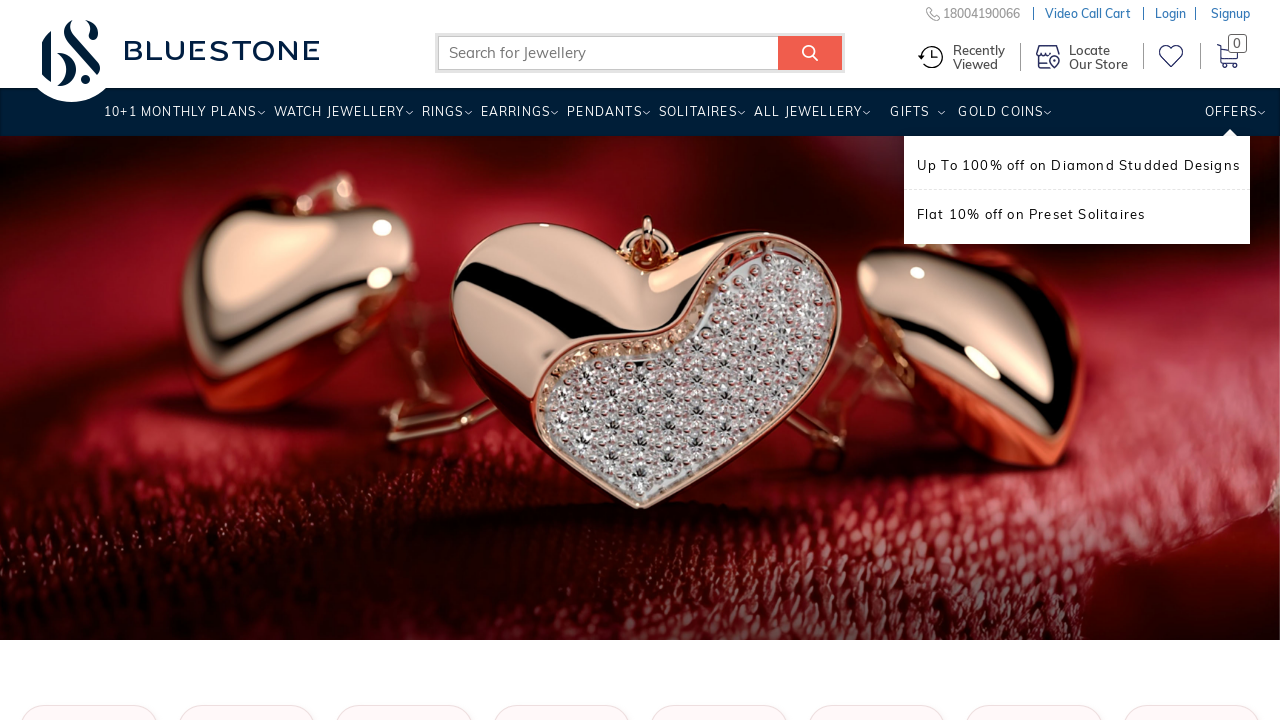

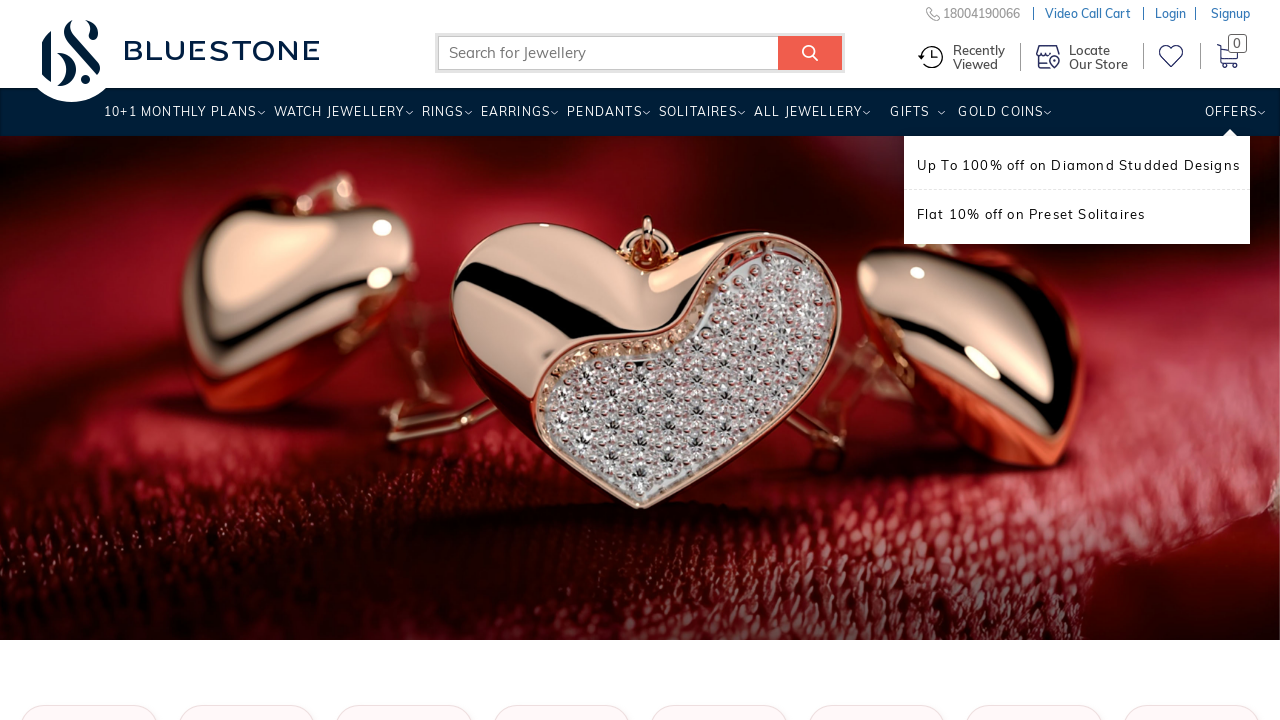